Tests a registration form by filling in first name, last name, and email fields, then submitting the form and verifying a success message is displayed.

Starting URL: http://suninjuly.github.io/registration1.html

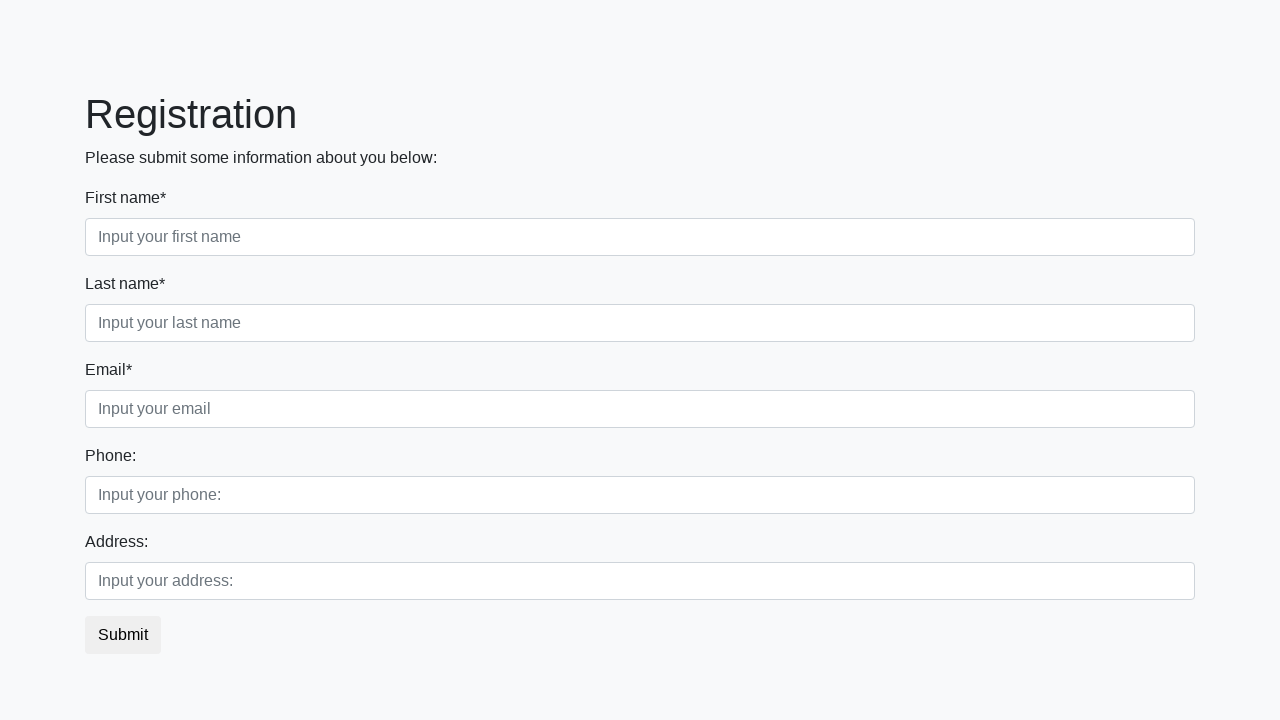

Filled first name field with 'Ivan' on .first_block .first
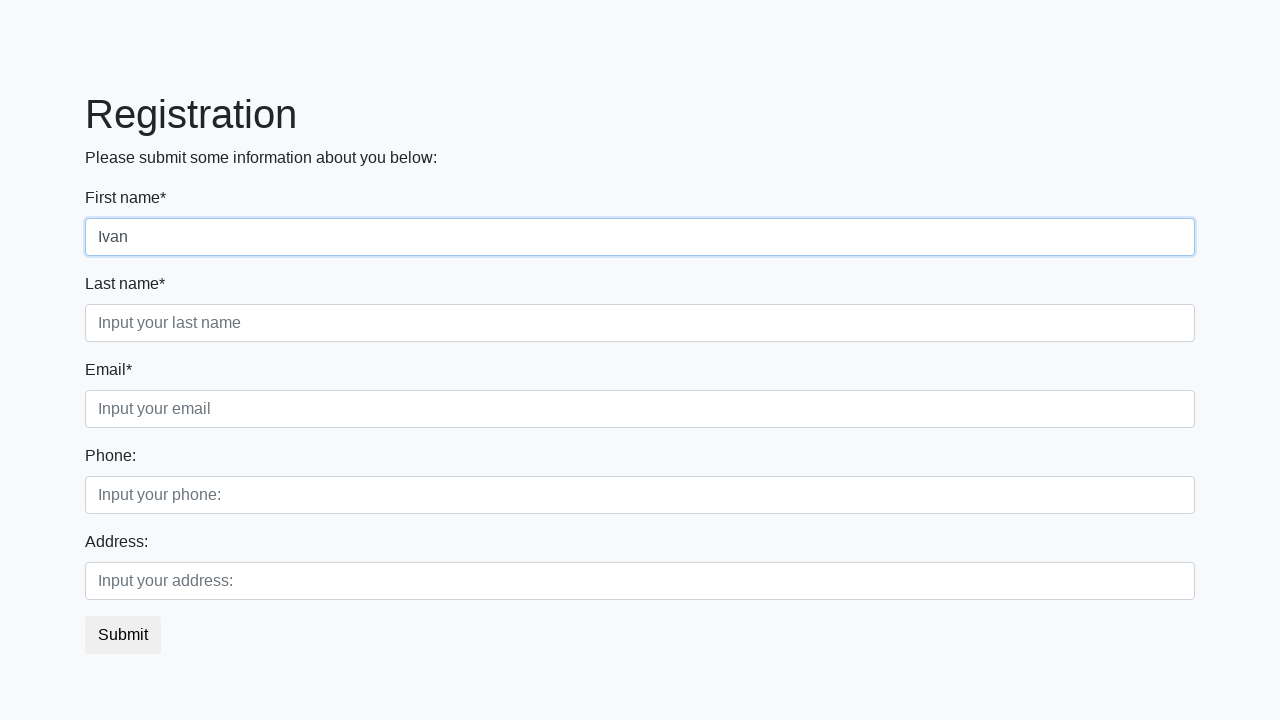

Filled last name field with 'Petrov' on .first_block .second
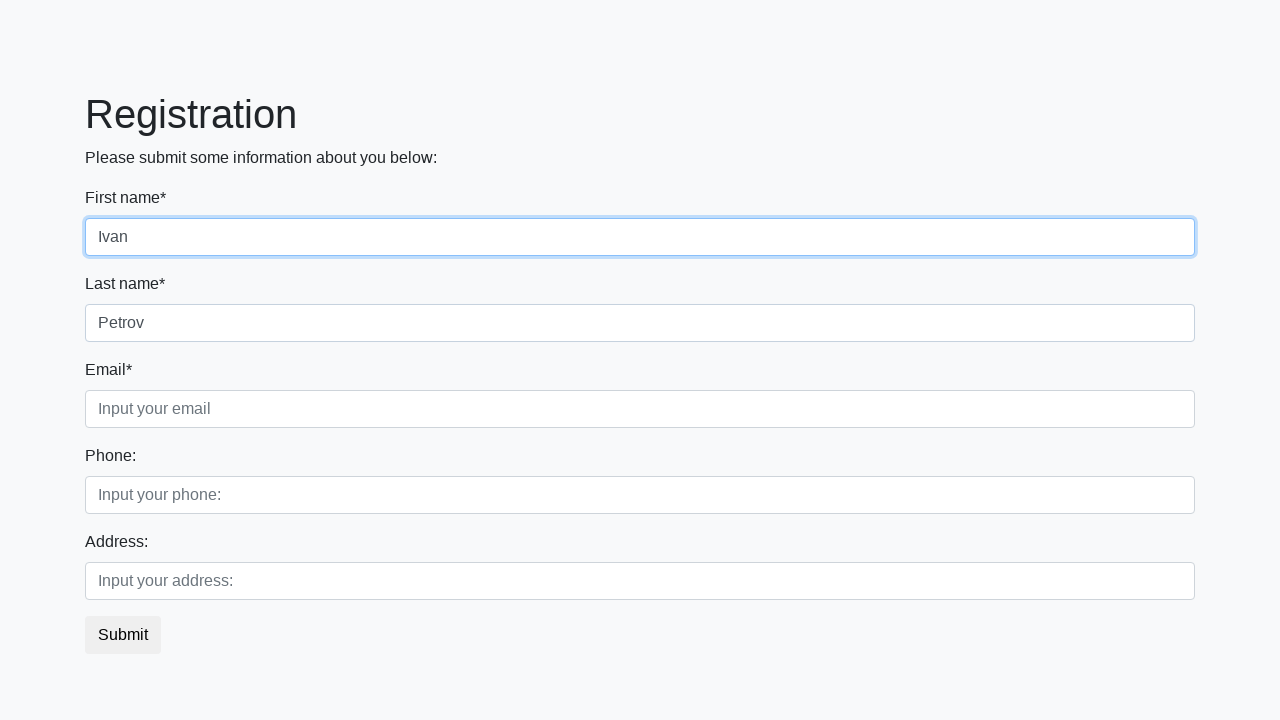

Filled email field with 'mail@mail.ru' on .first_block .third
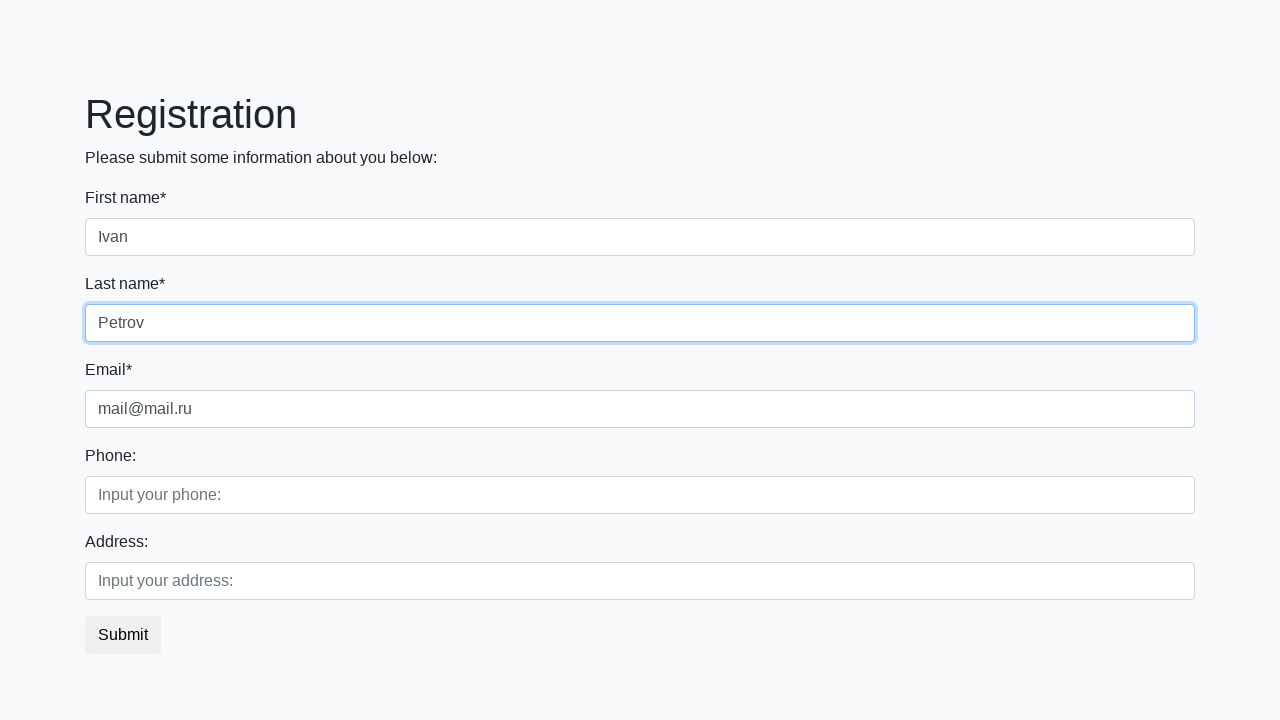

Clicked submit button at (123, 635) on button.btn
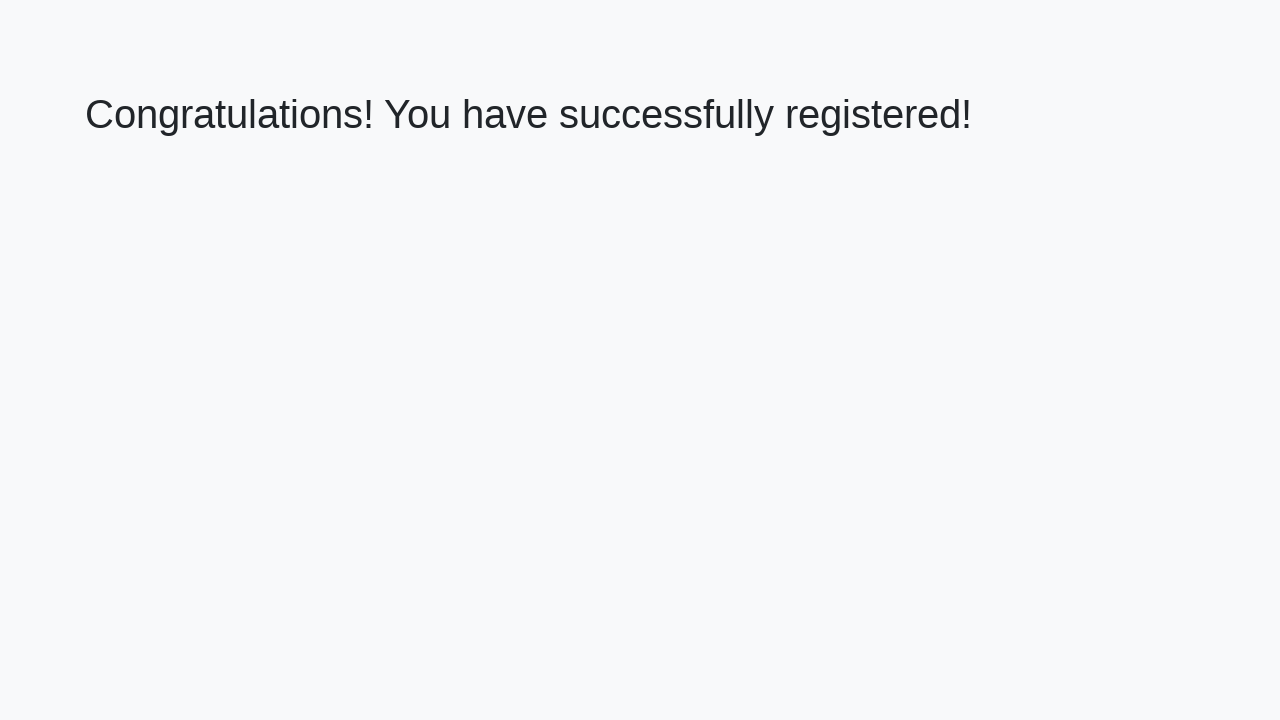

Success heading loaded
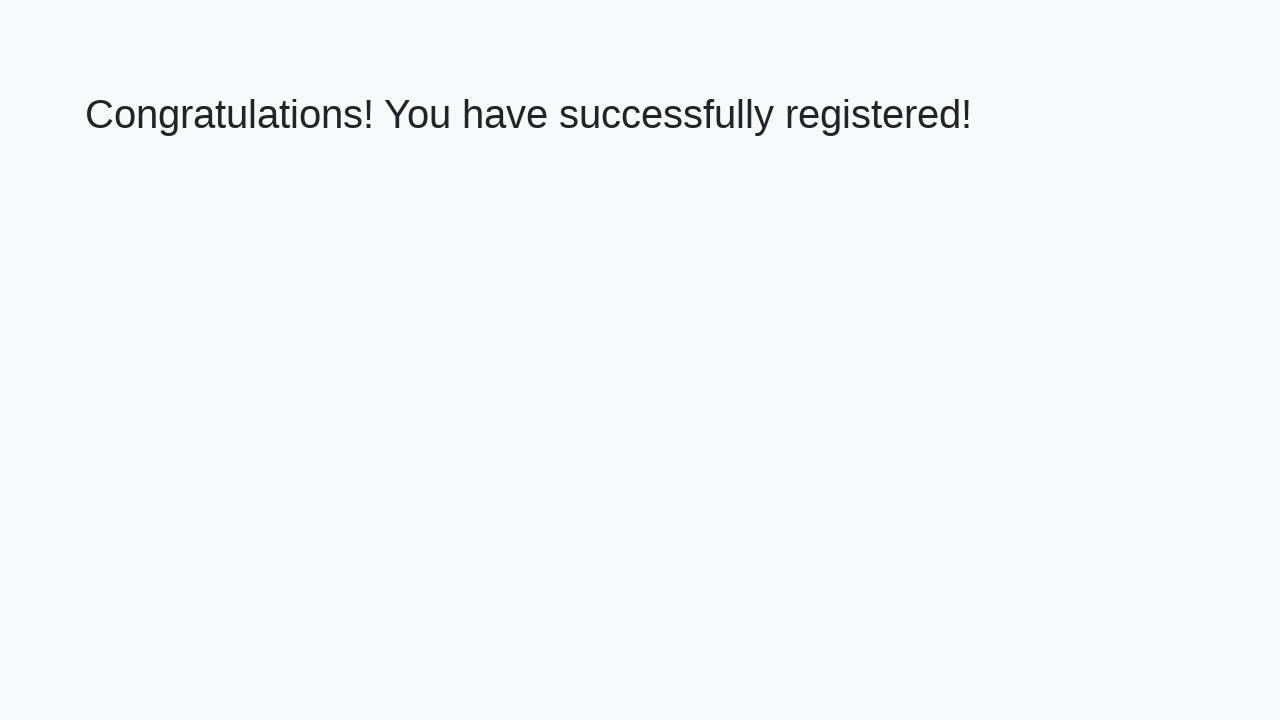

Retrieved success message text
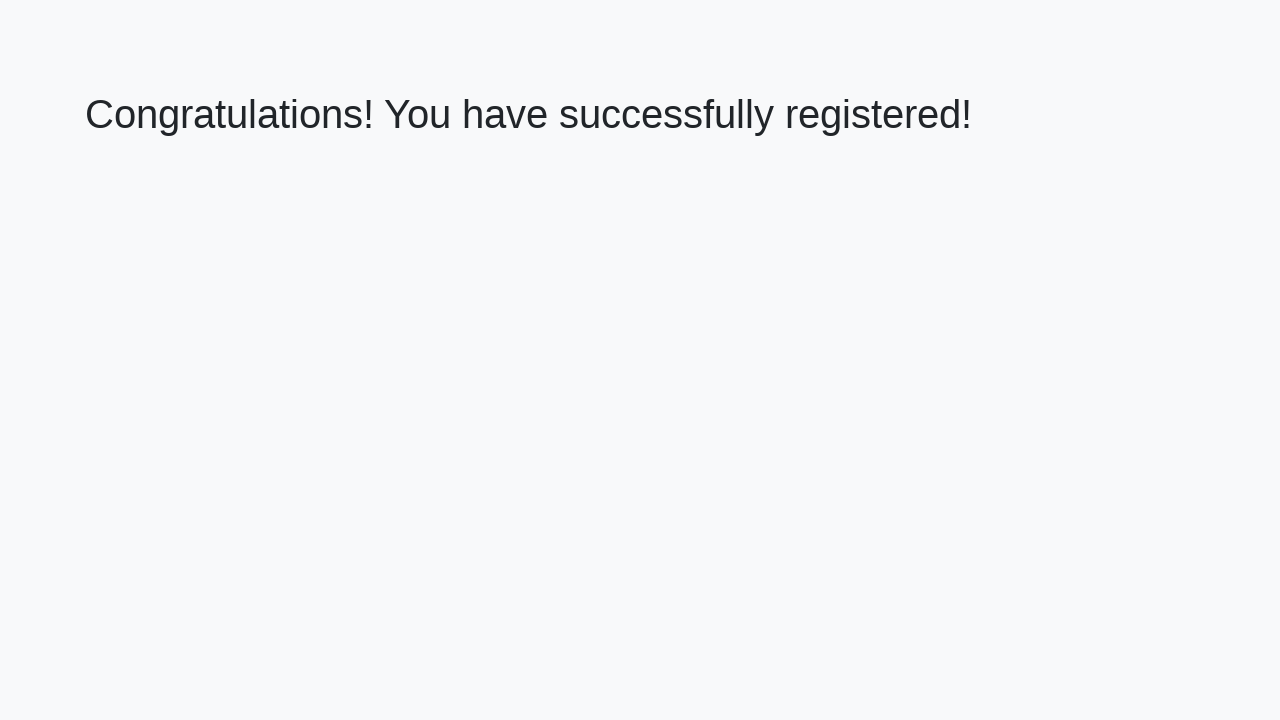

Verified success message: 'Congratulations! You have successfully registered!'
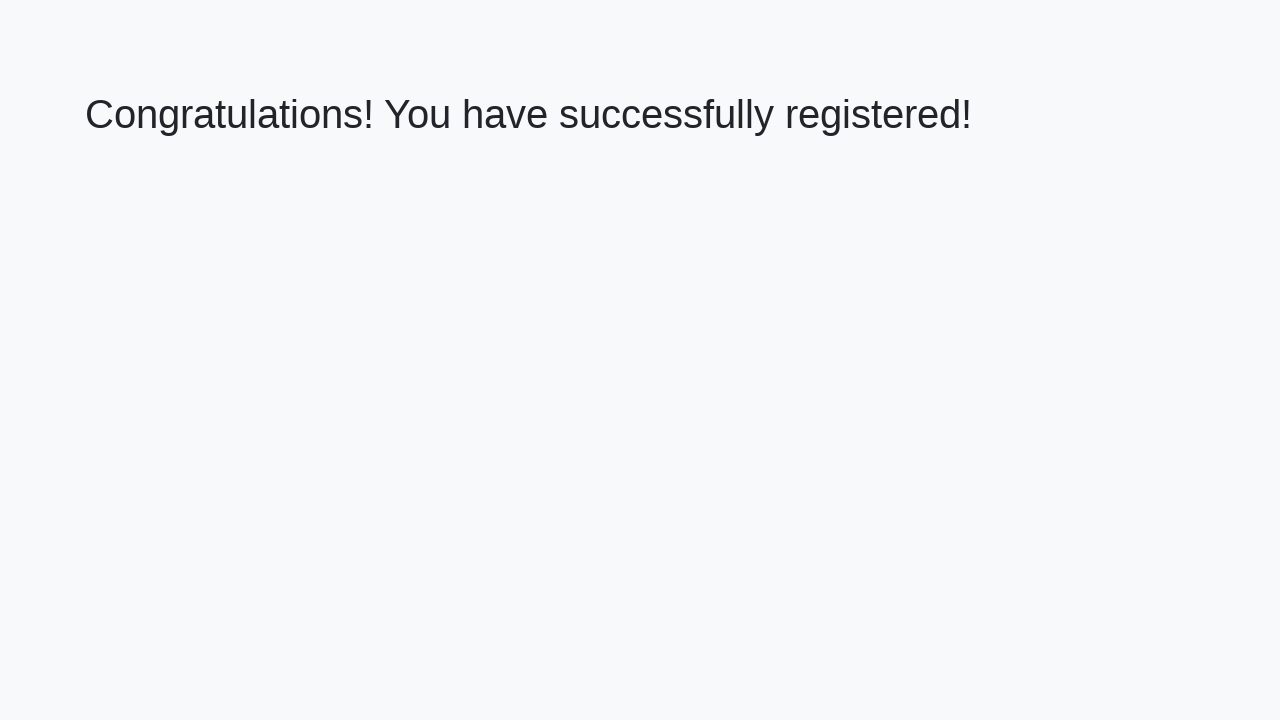

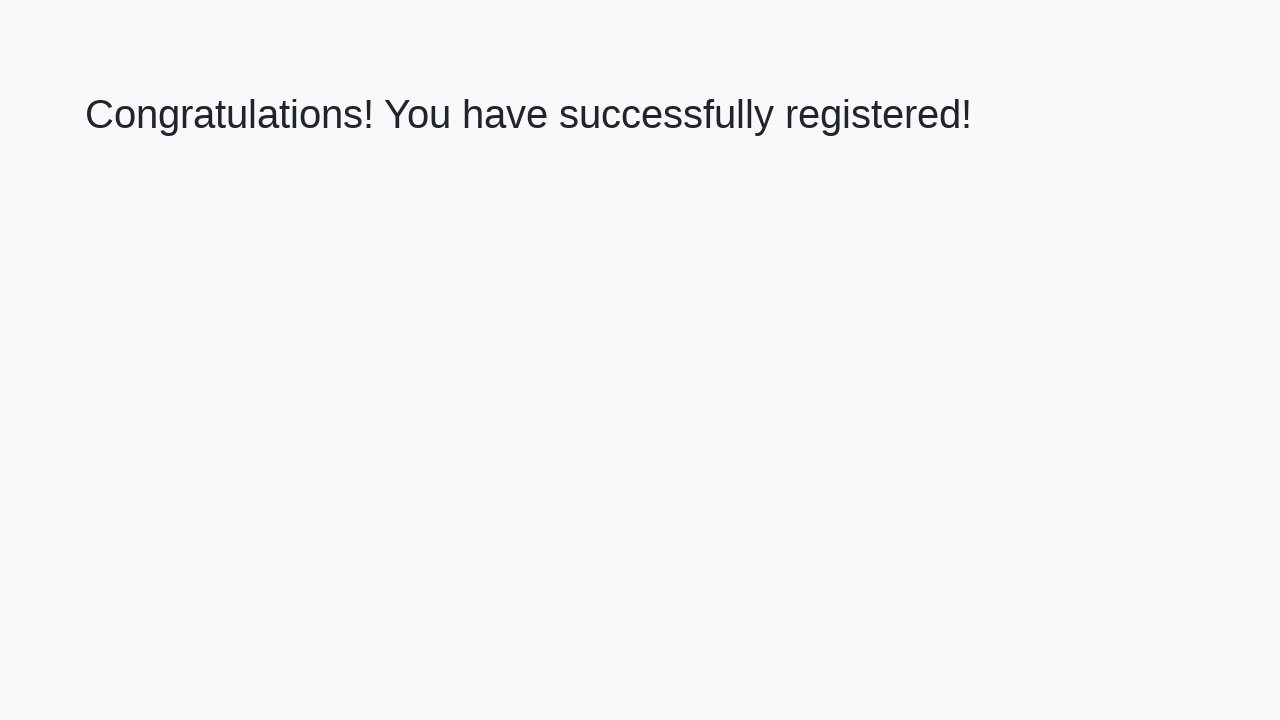